Tests e-commerce functionality by adding multiple products to cart, proceeding to checkout, and applying a promo code

Starting URL: https://rahulshettyacademy.com/seleniumPractise/#/

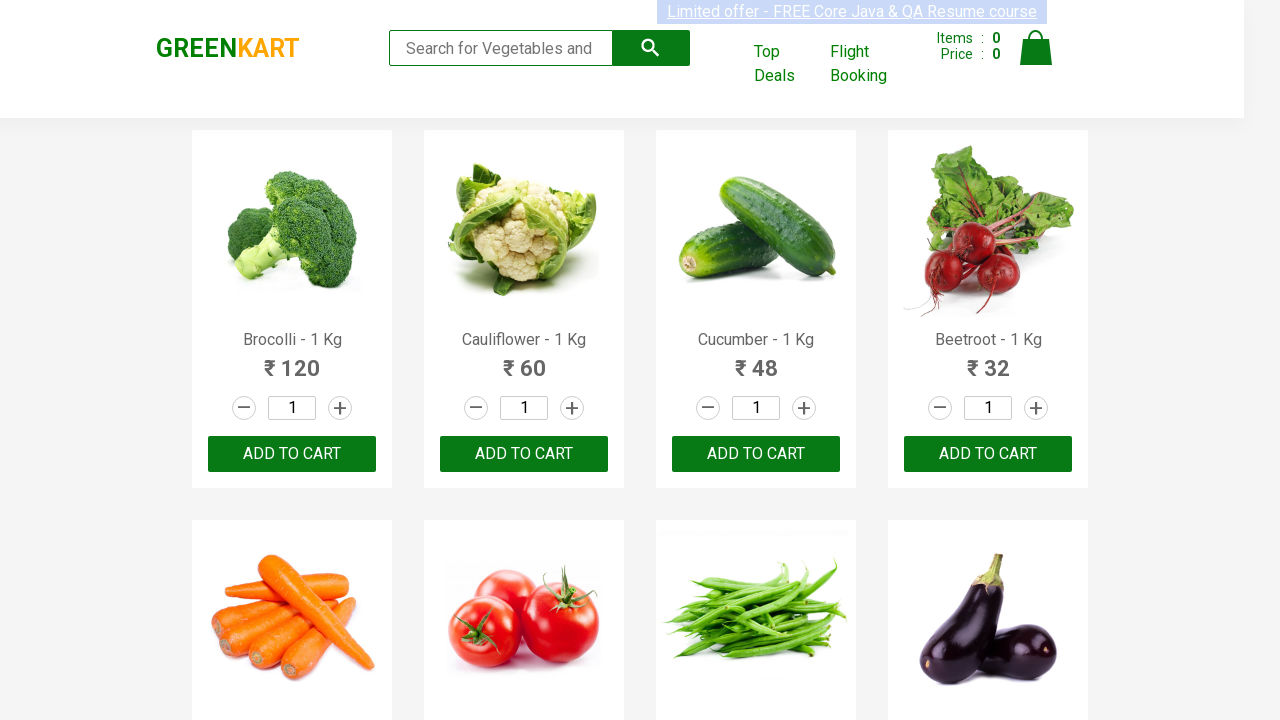

Page loaded with 1000ms timeout
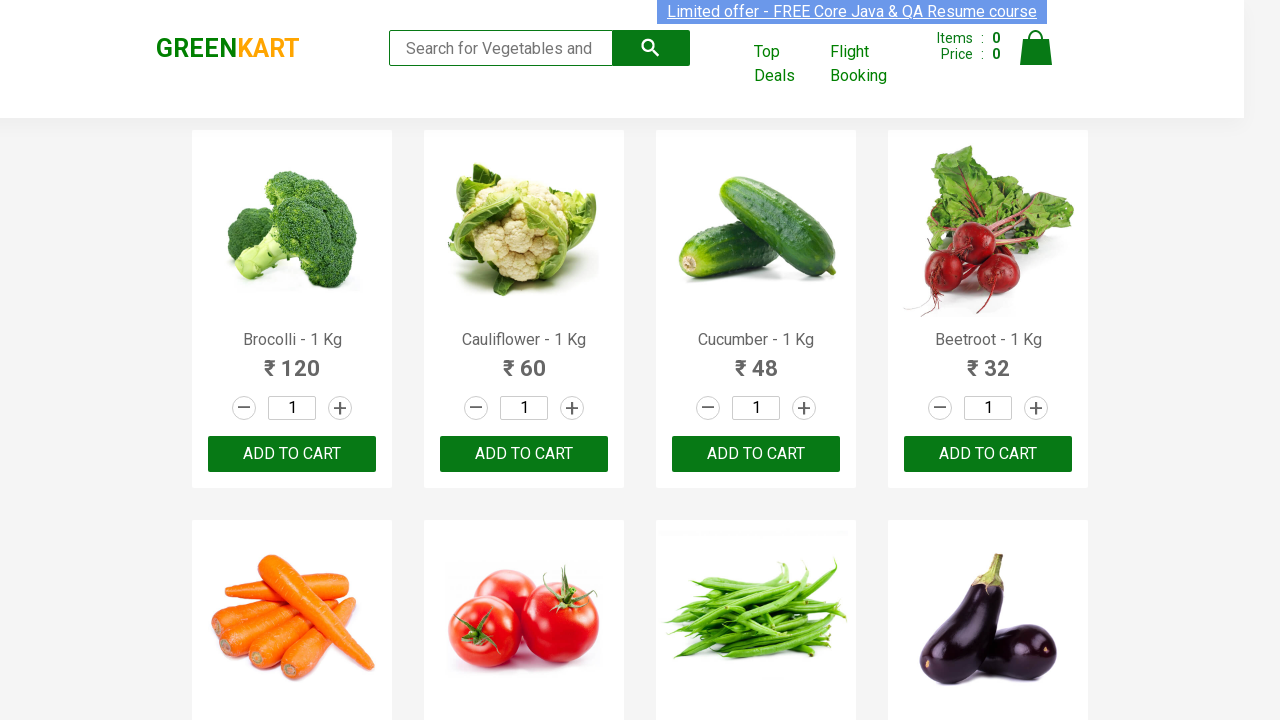

Retrieved all product name elements from page
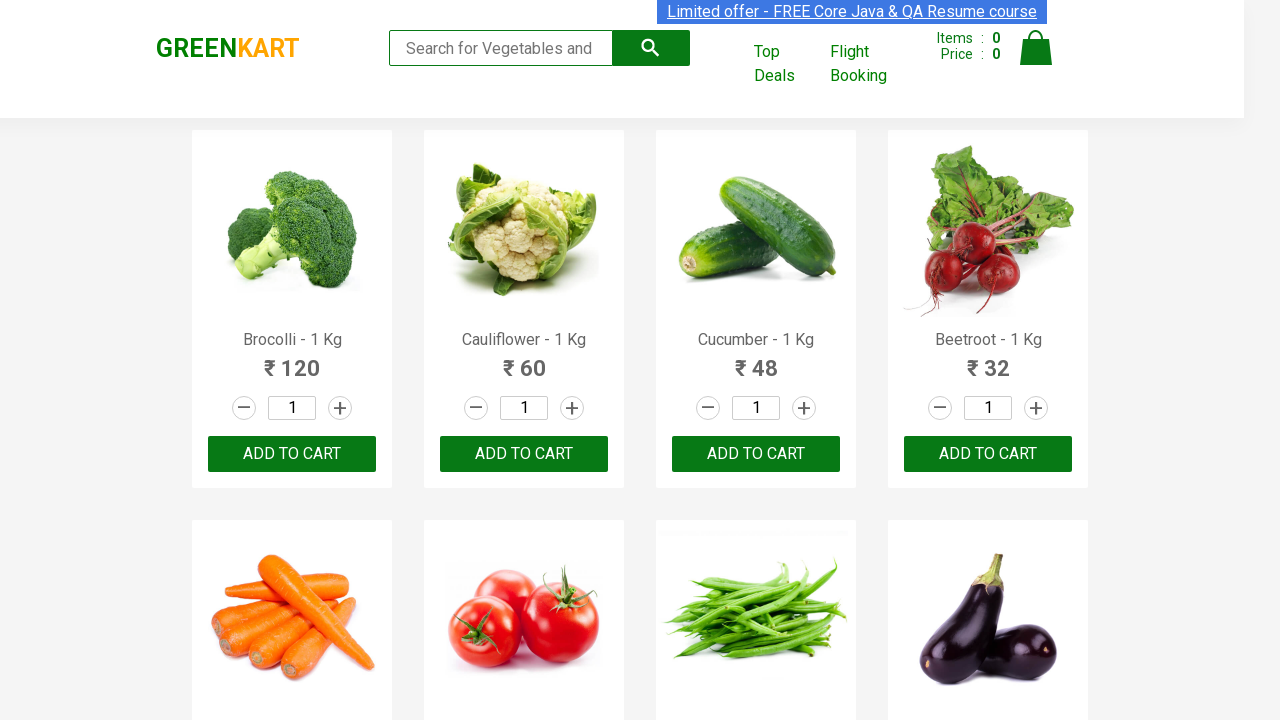

Added Brocolli to cart at (292, 454) on div.product-action button >> nth=0
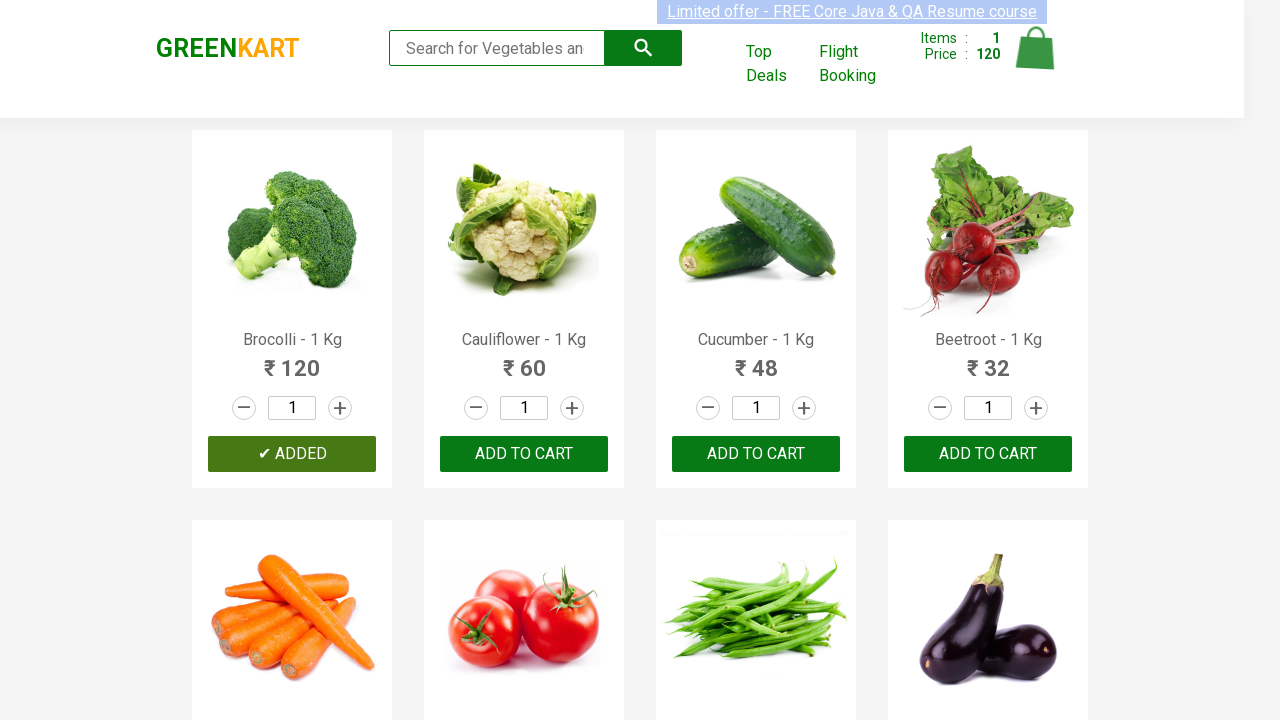

Added Cucumber to cart at (756, 454) on div.product-action button >> nth=2
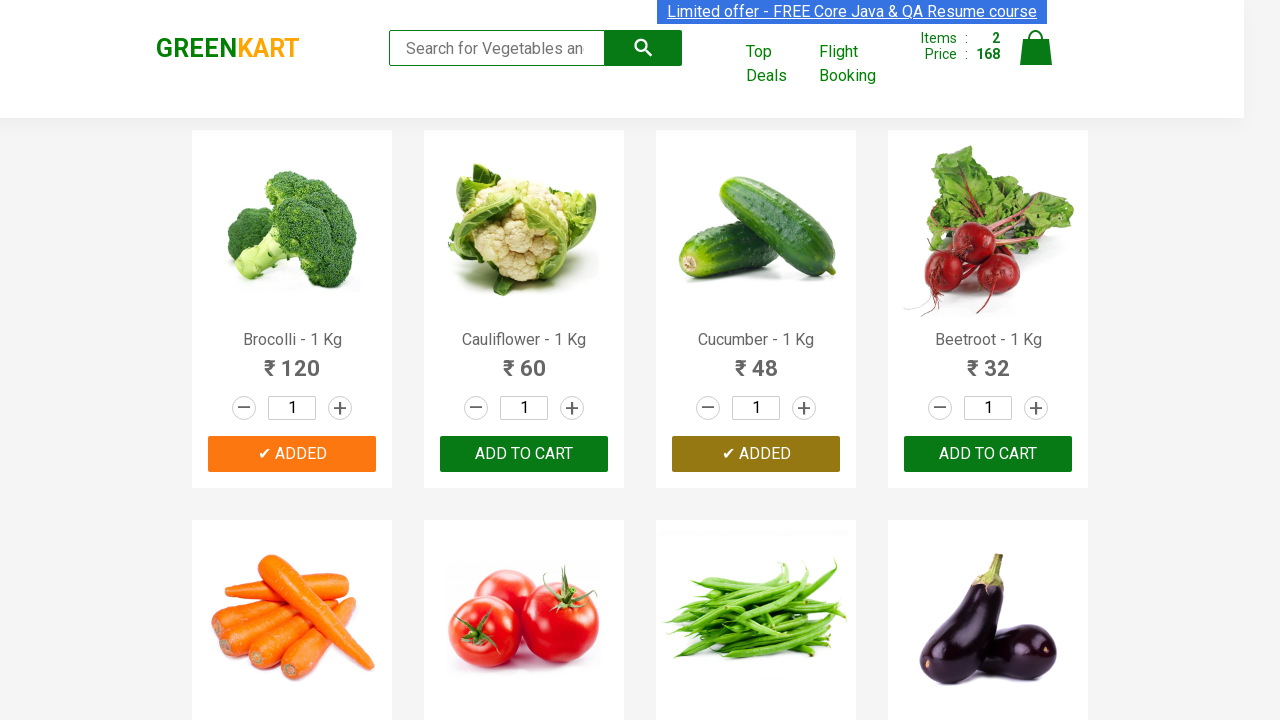

Added Tomato to cart at (524, 360) on div.product-action button >> nth=5
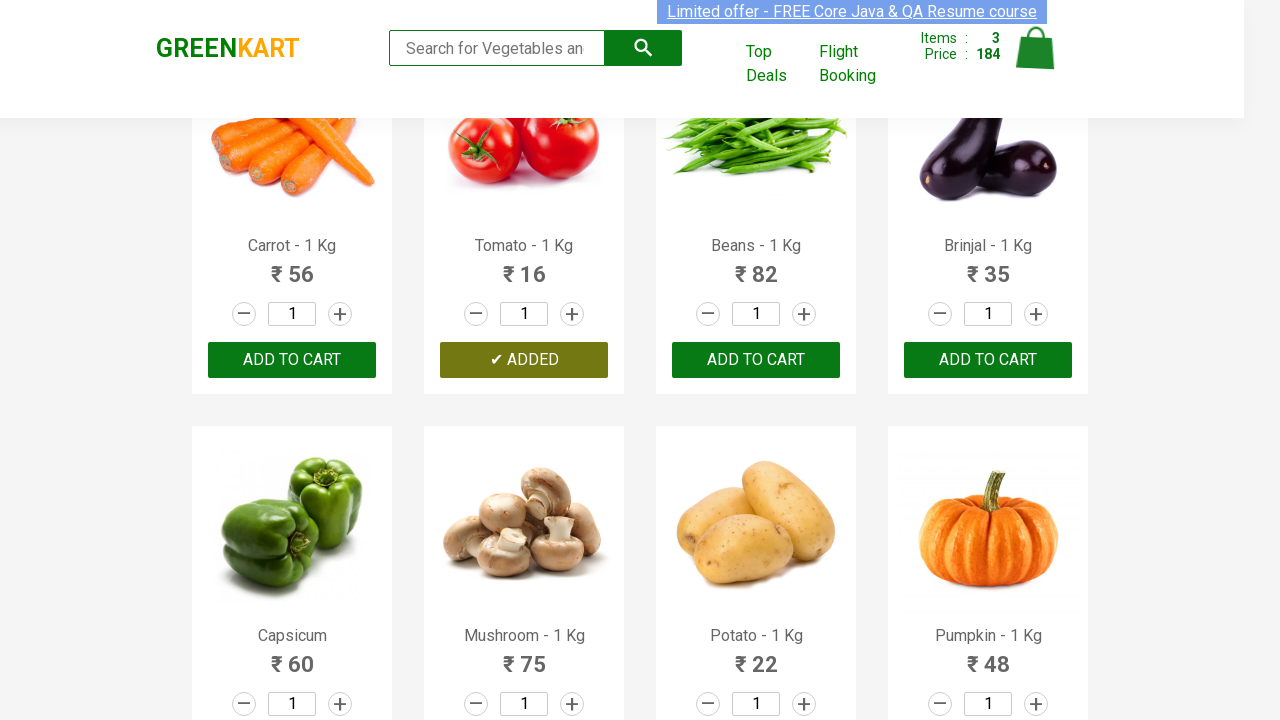

Clicked cart icon to view cart at (1036, 48) on img[alt='Cart']
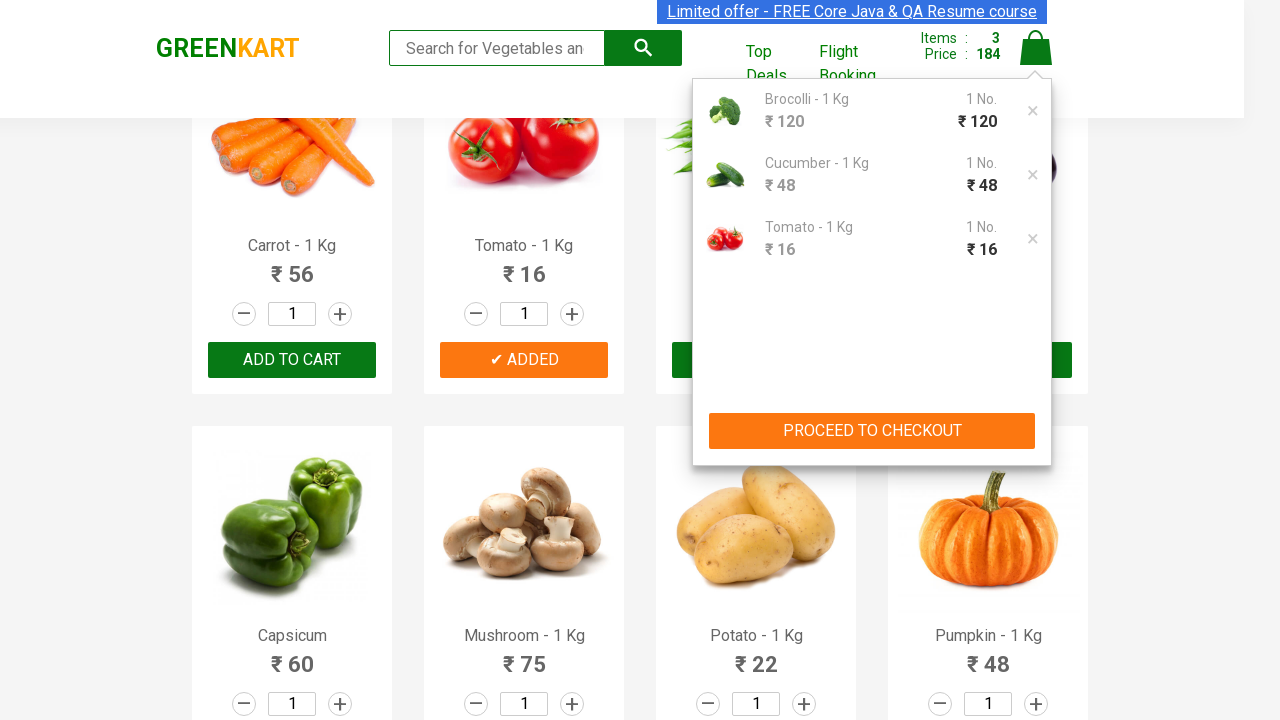

Clicked PROCEED TO CHECKOUT button at (872, 431) on button:has-text('PROCEED TO CHECKOUT')
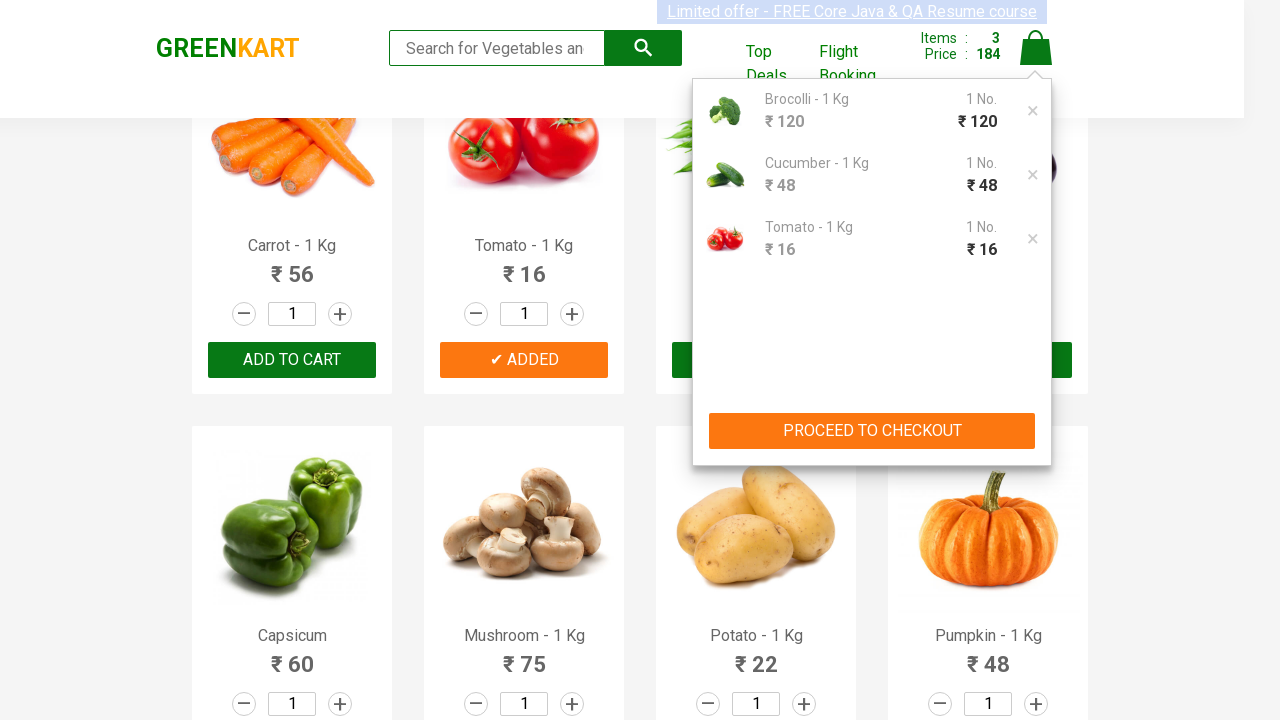

Promo code input field appeared
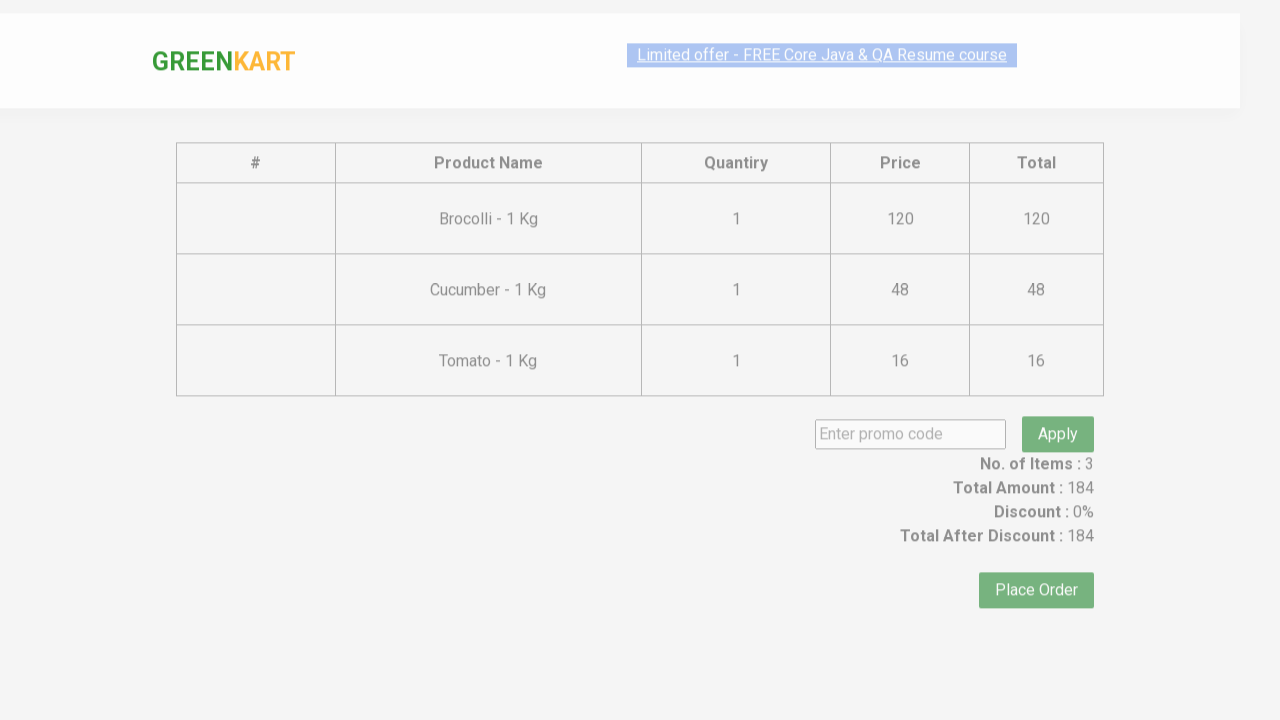

Filled promo code field with 'helloworld' on input.promoCode
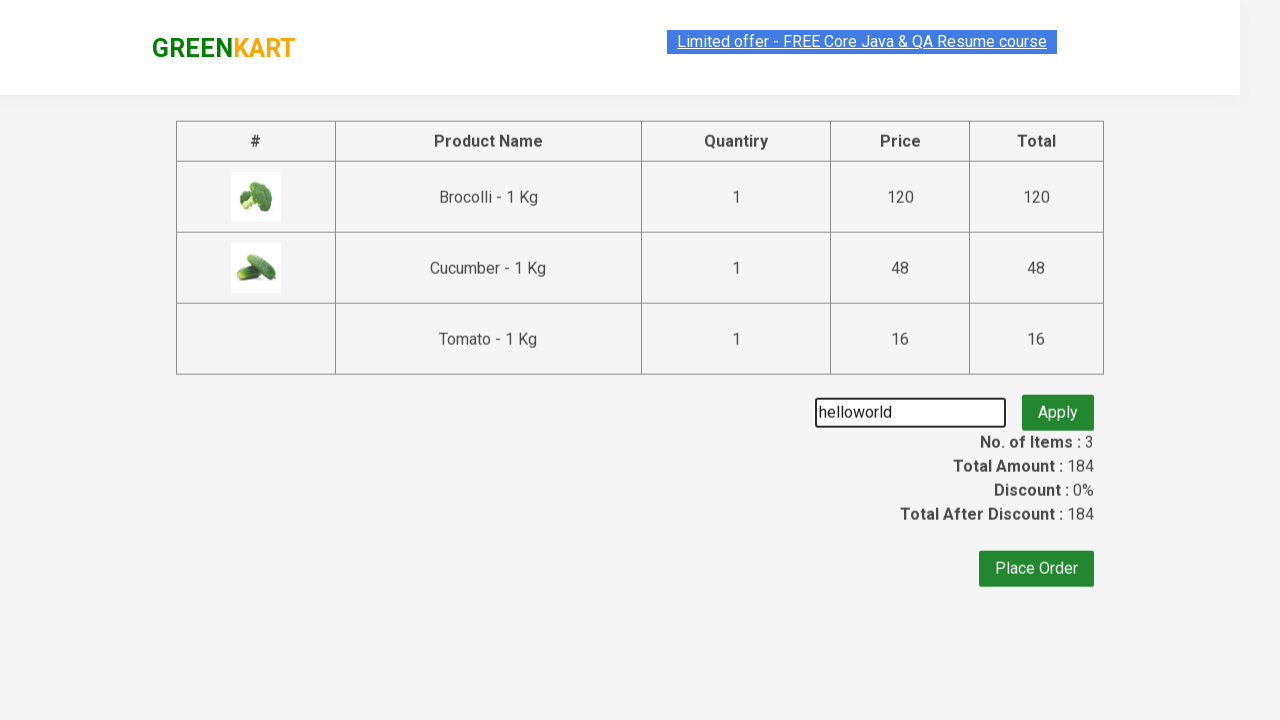

Clicked apply promo button at (1058, 406) on button.promoBtn
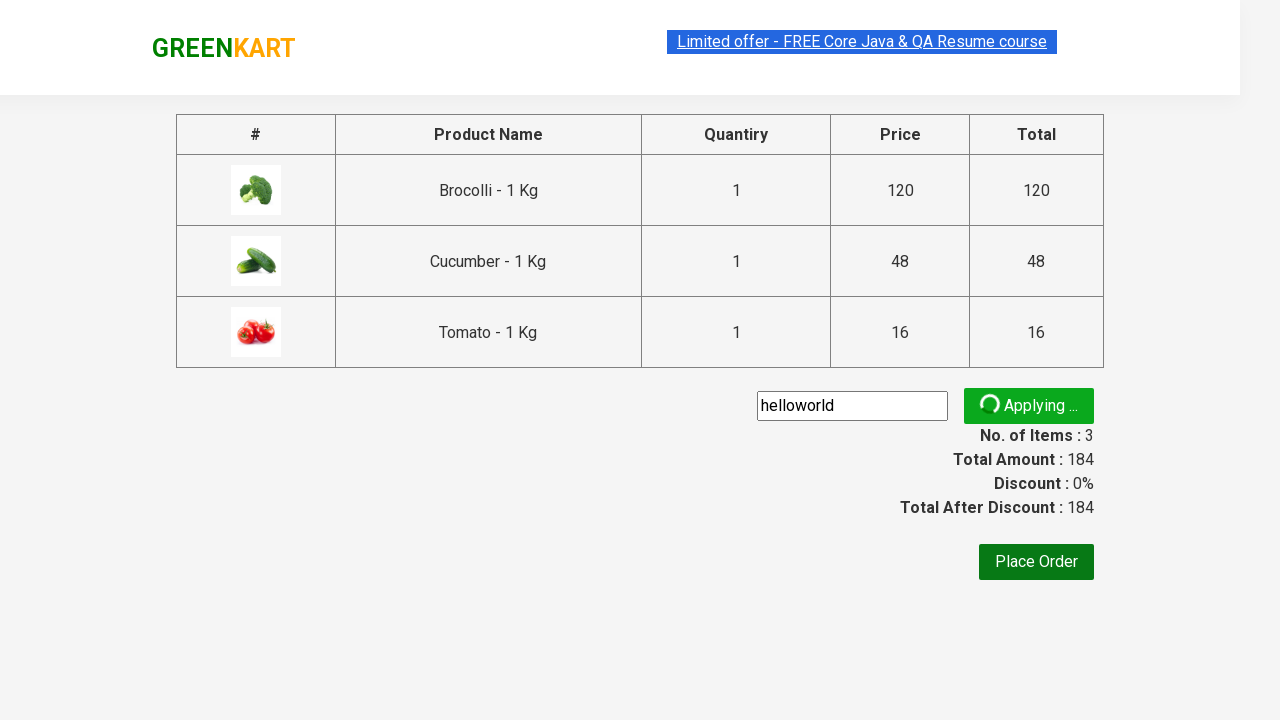

Promo validation message appeared
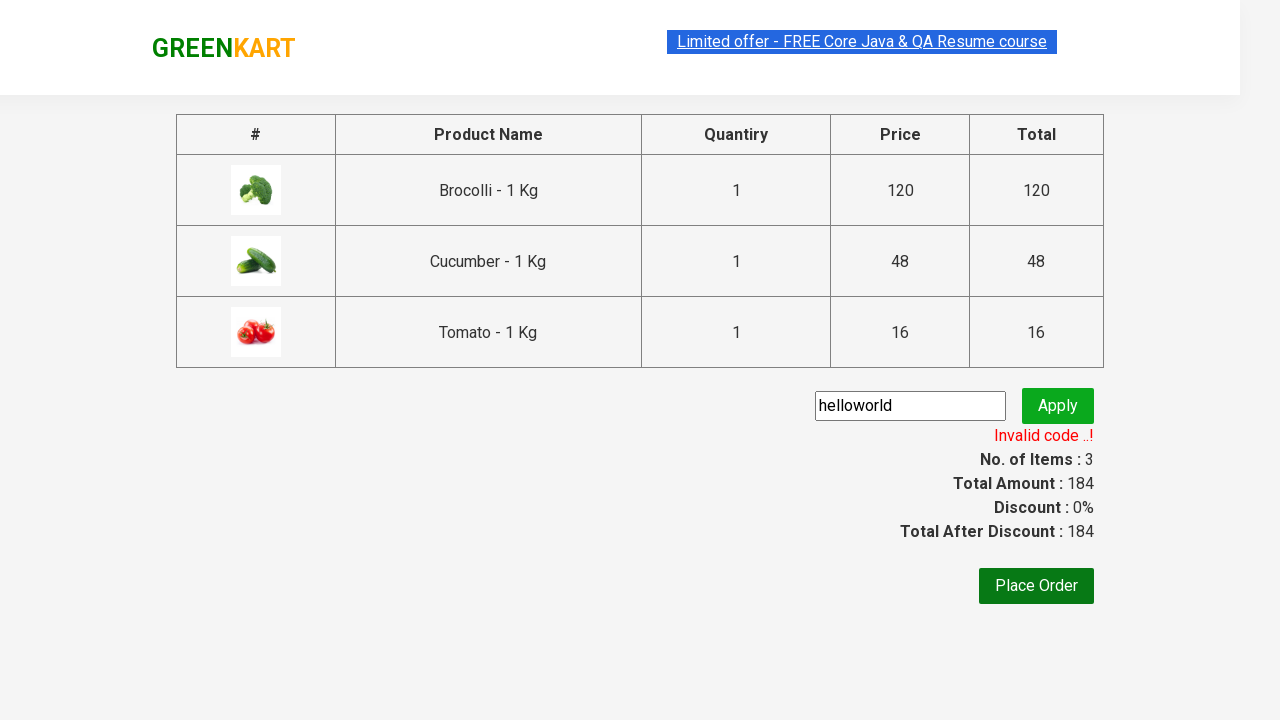

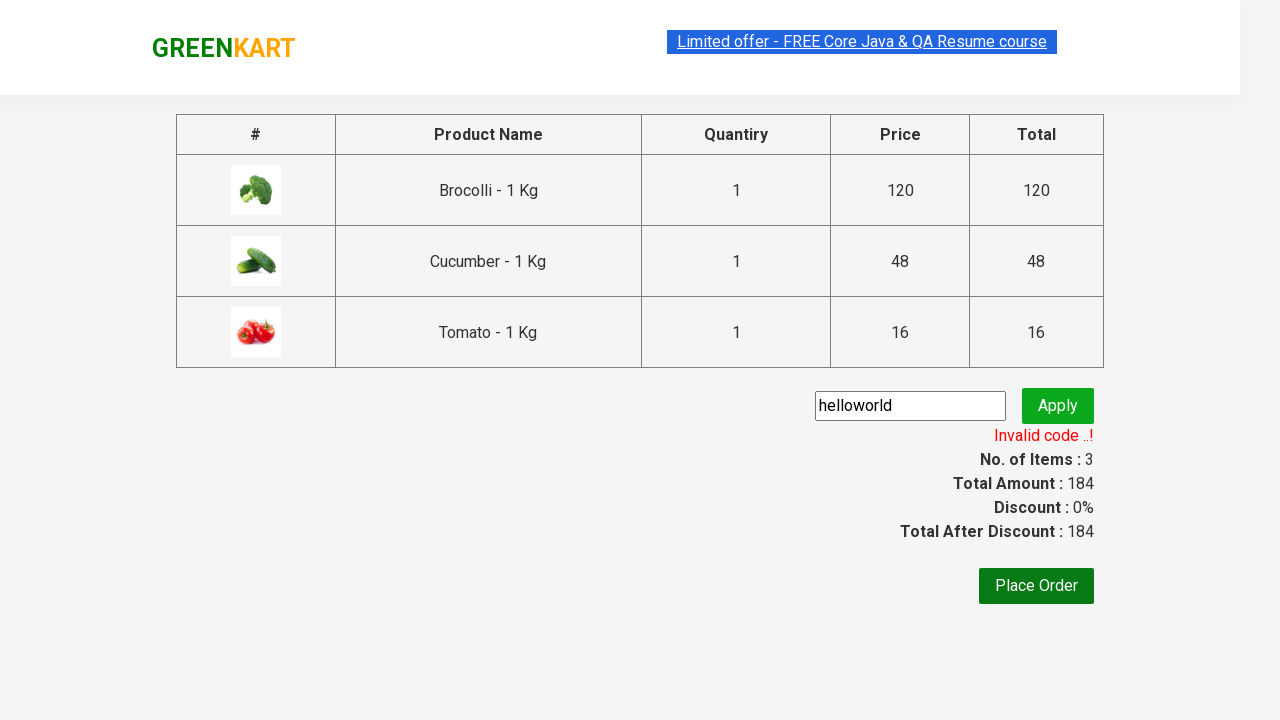